Tests the empty login validation on Sauce Demo by clicking the login button without entering credentials and verifying the appropriate error message is displayed.

Starting URL: https://www.saucedemo.com/

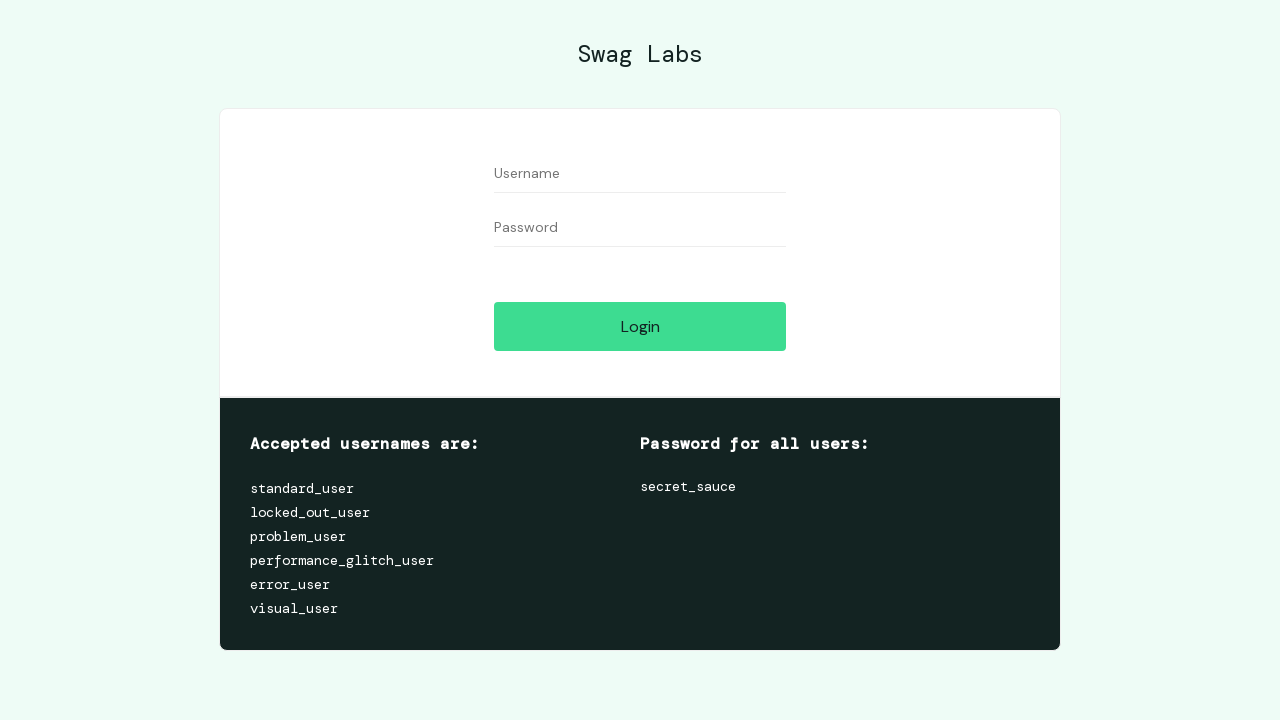

Username field selector became visible
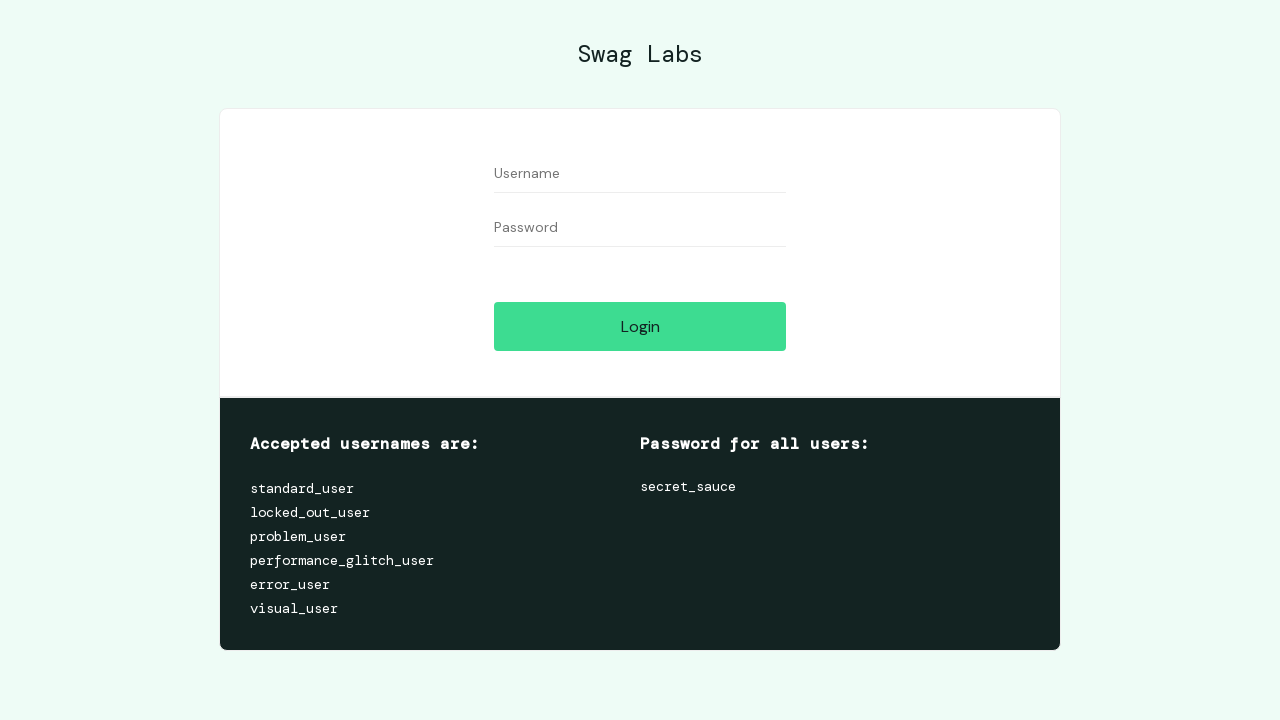

Clicked on username field without entering credentials at (640, 174) on [data-test='username']
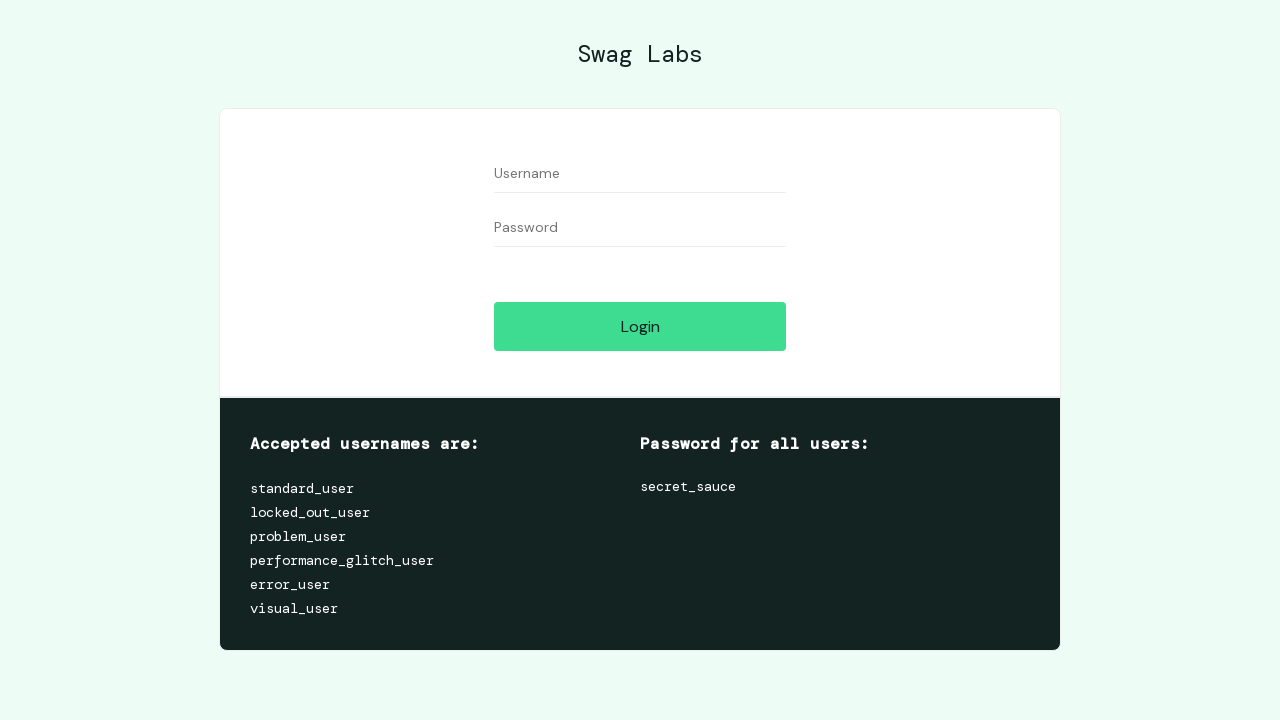

Password field selector became visible
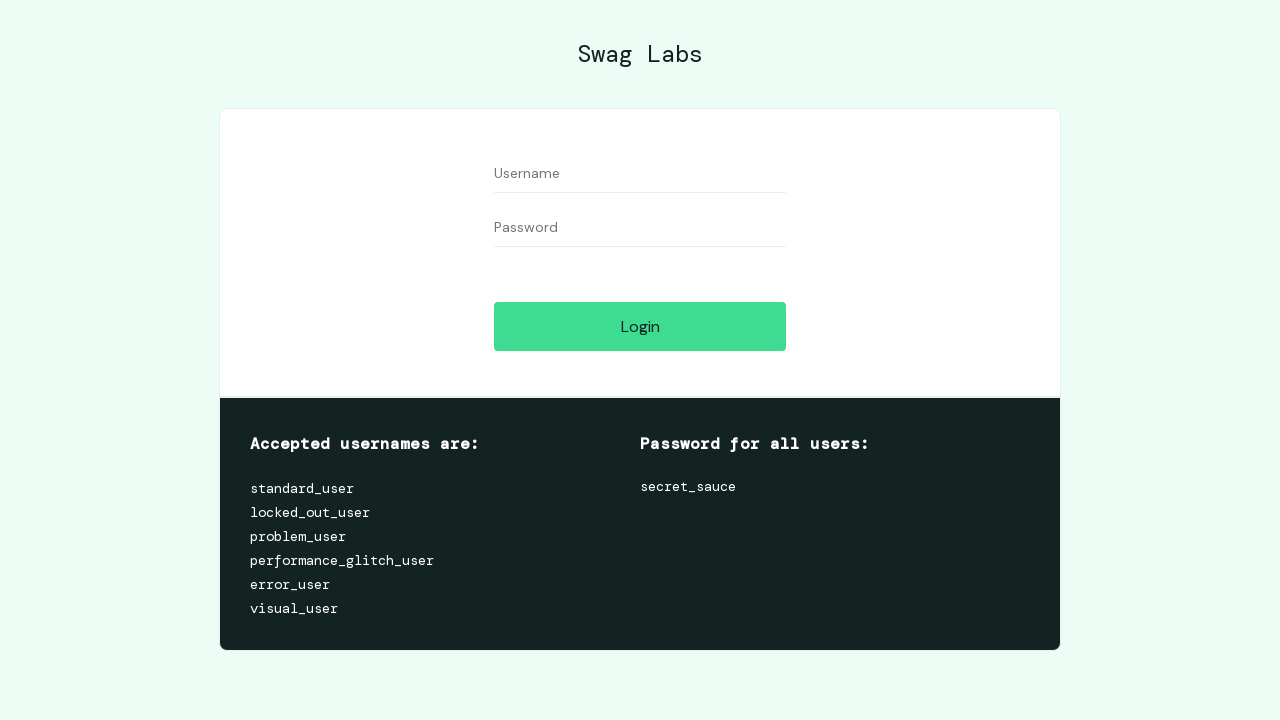

Clicked on password field without entering credentials at (640, 228) on [data-test='password']
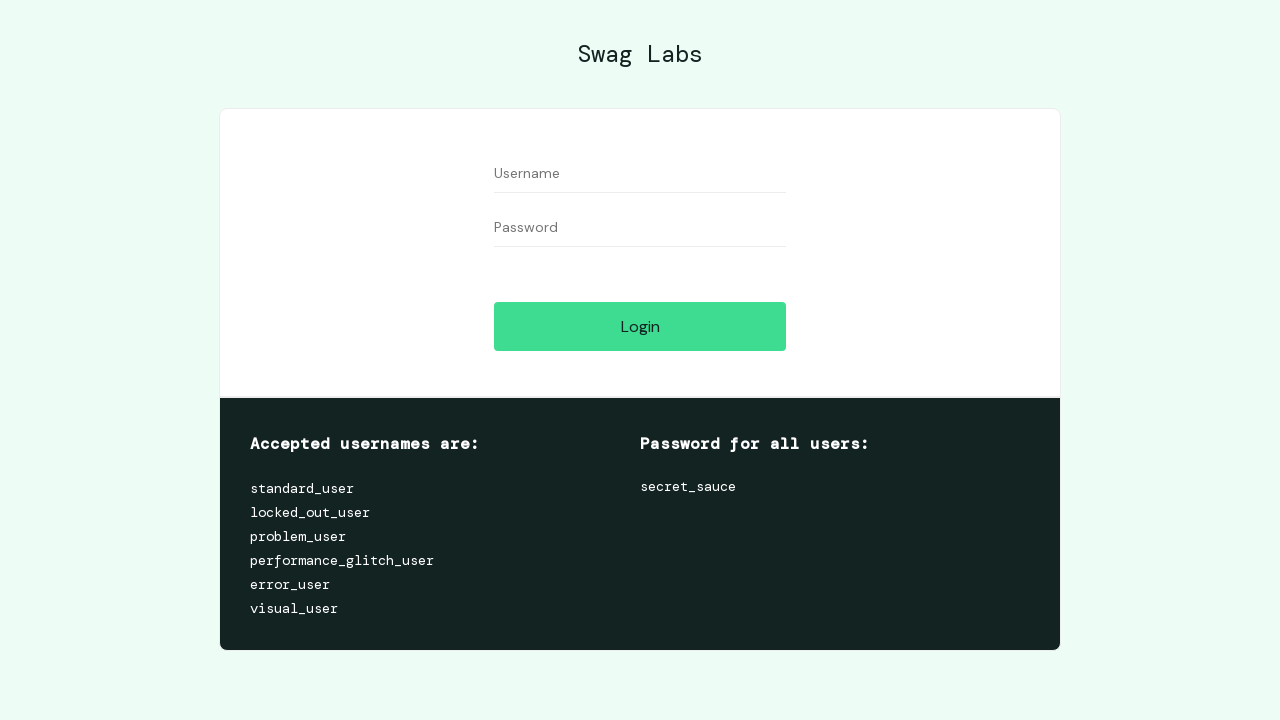

Login button selector became visible
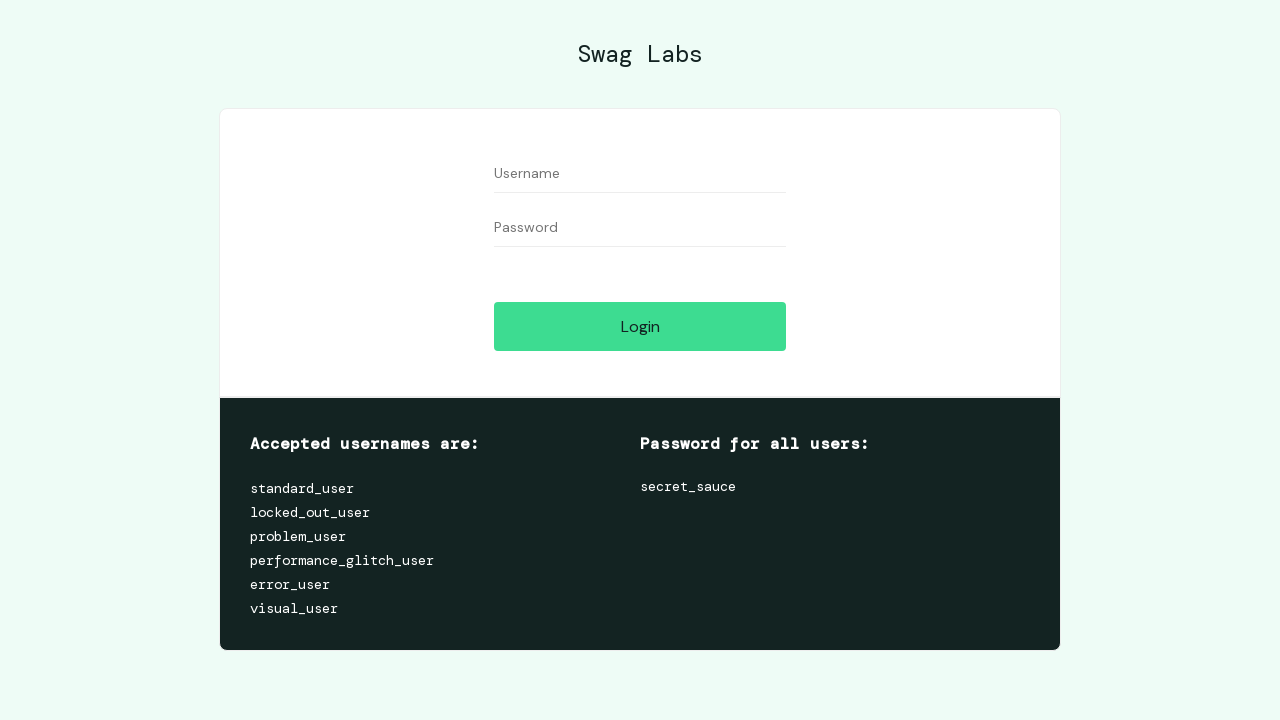

Clicked login button with empty credentials at (640, 326) on [data-test='login-button']
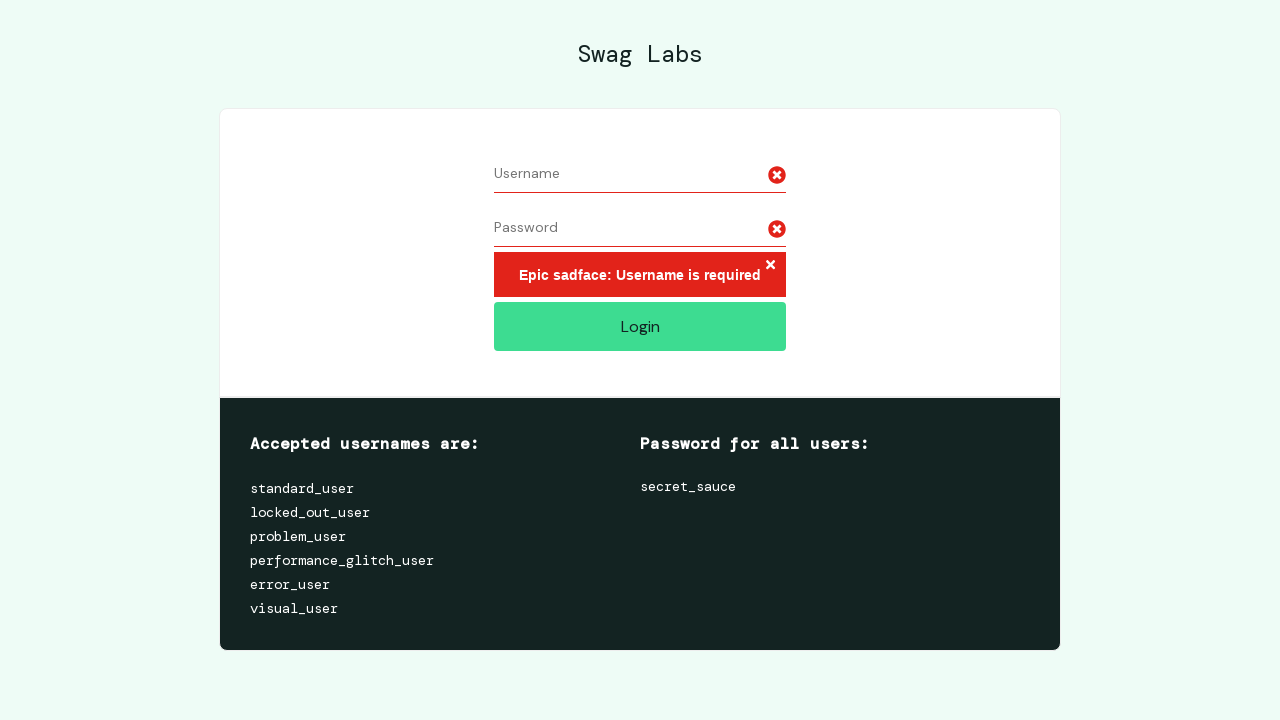

Error message selector became visible
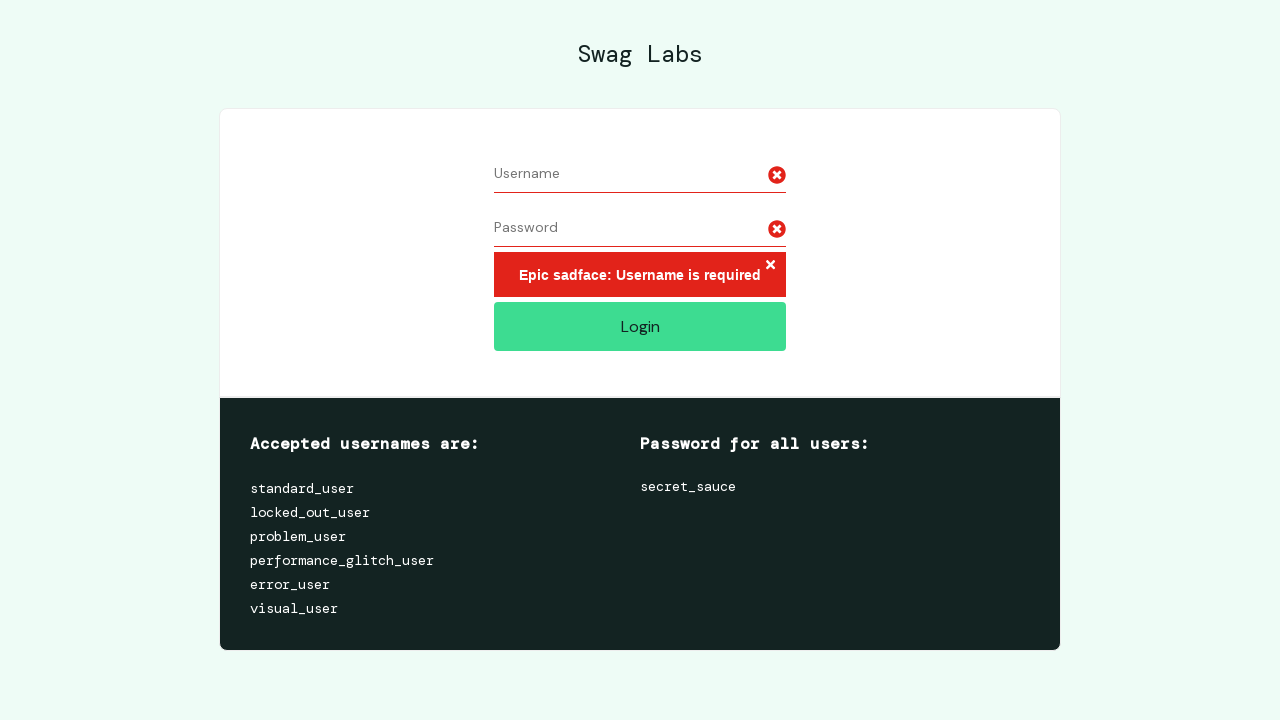

Retrieved error message text
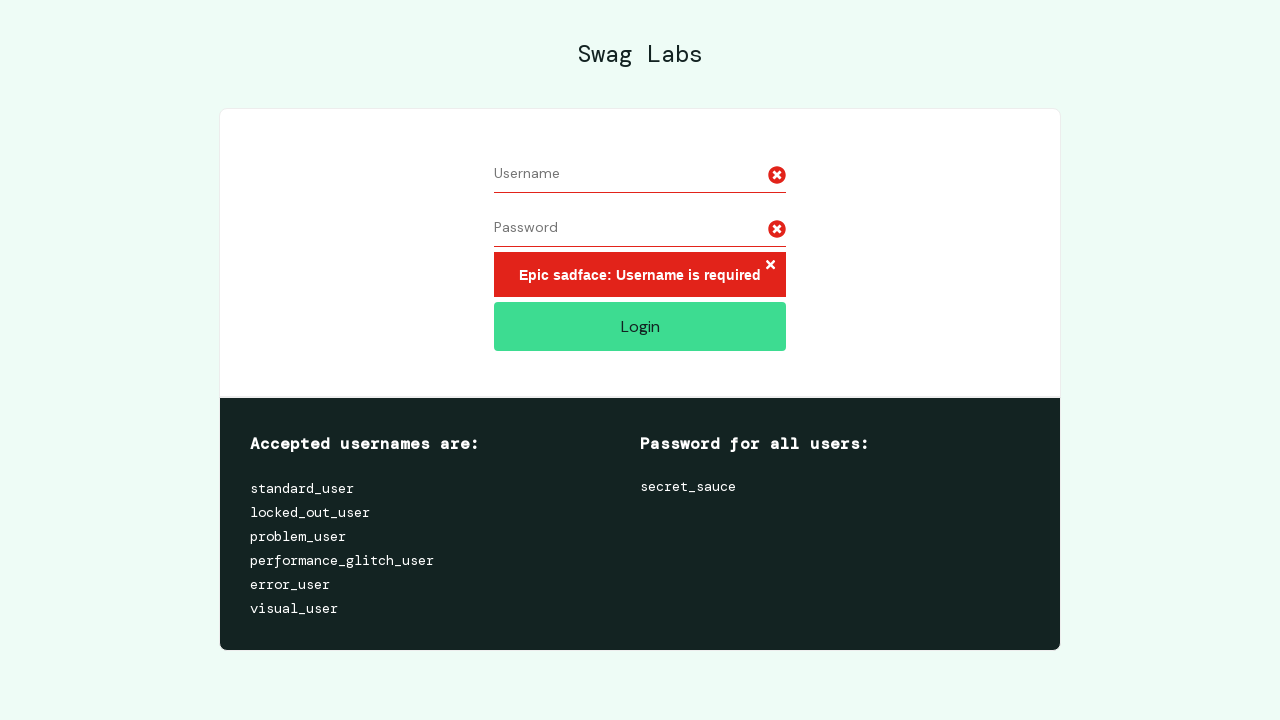

Verified error message displays 'Epic sadface: Username is required'
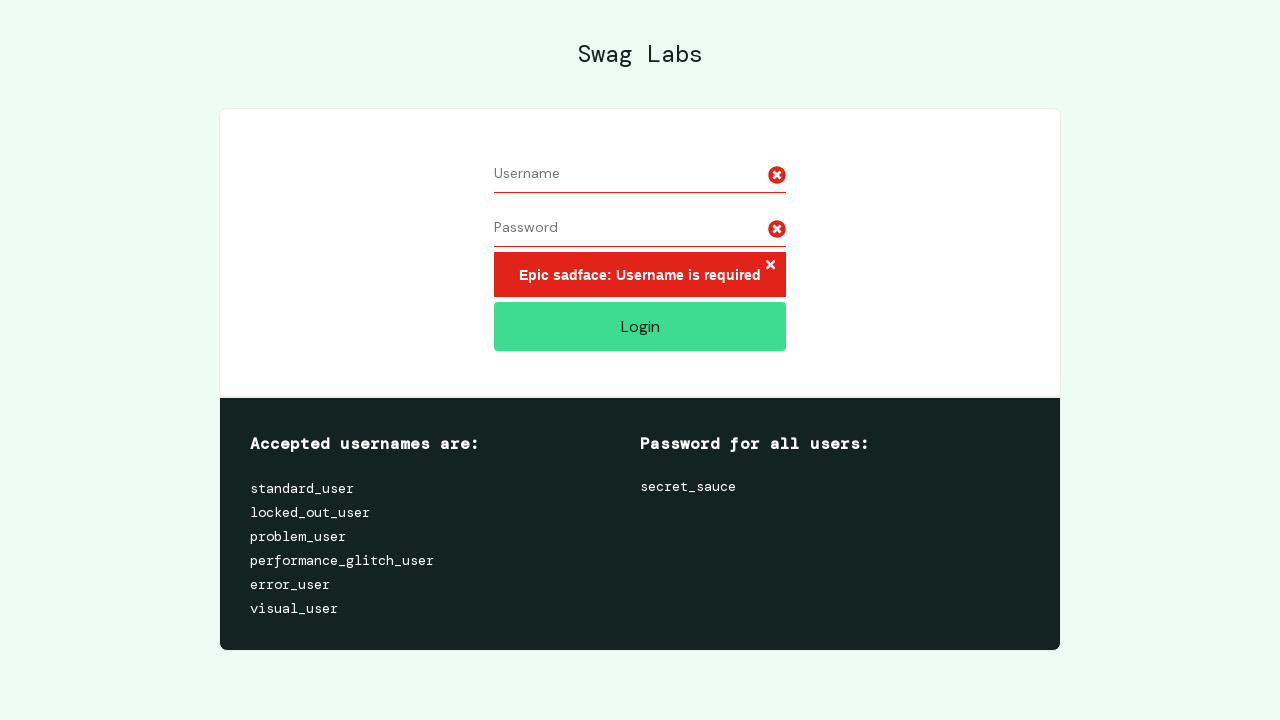

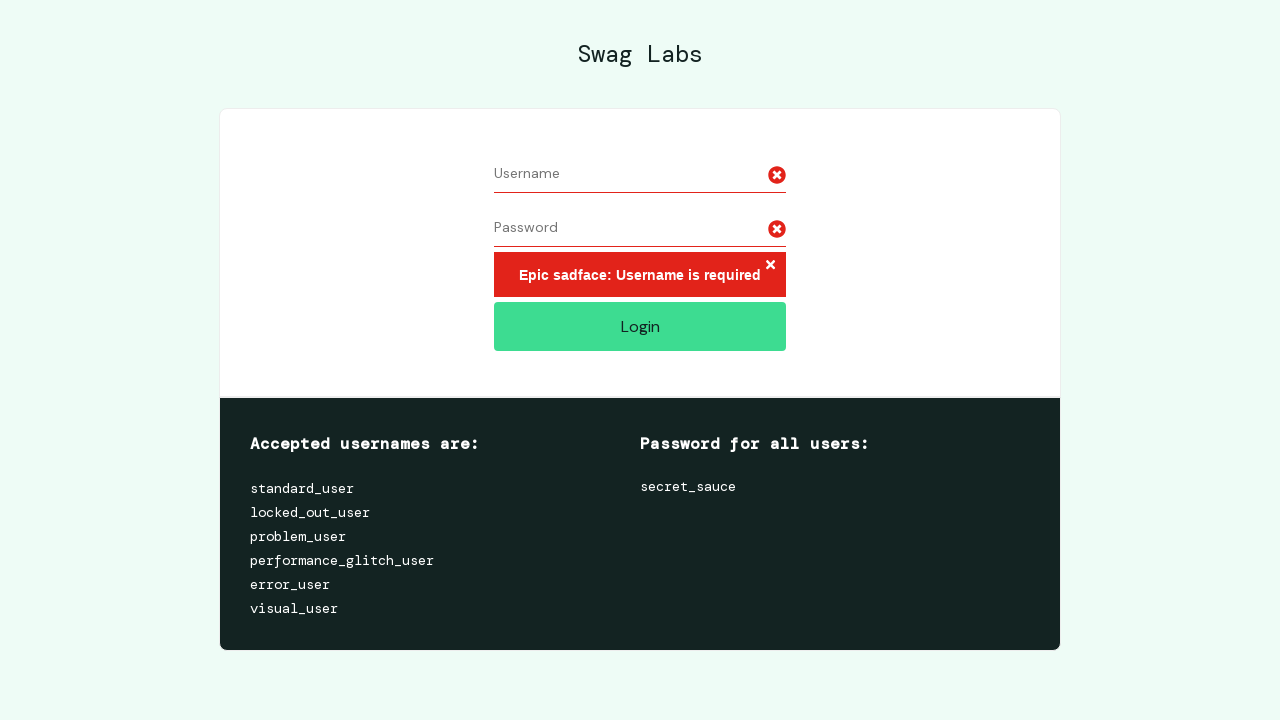